Tests alert handling functionality by triggering different types of alerts and accepting/dismissing them

Starting URL: https://rahulshettyacademy.com/AutomationPractice/

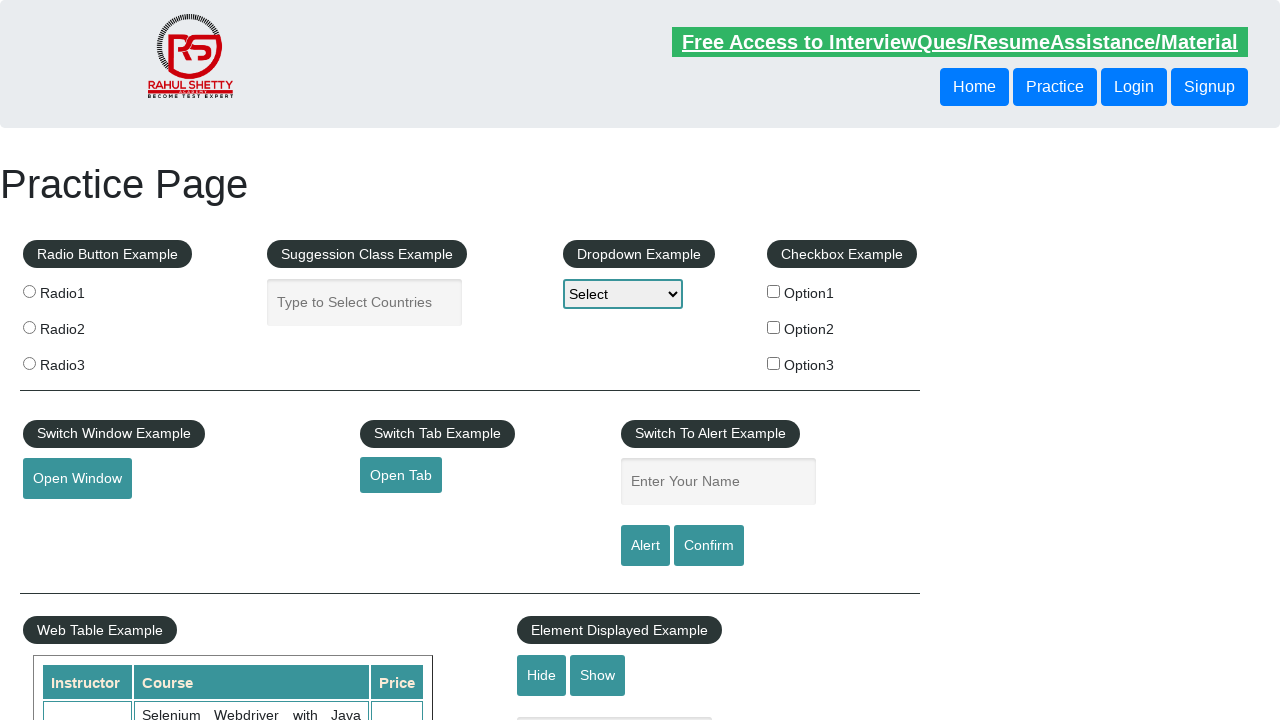

Filled name field with 'John Smith' on #name
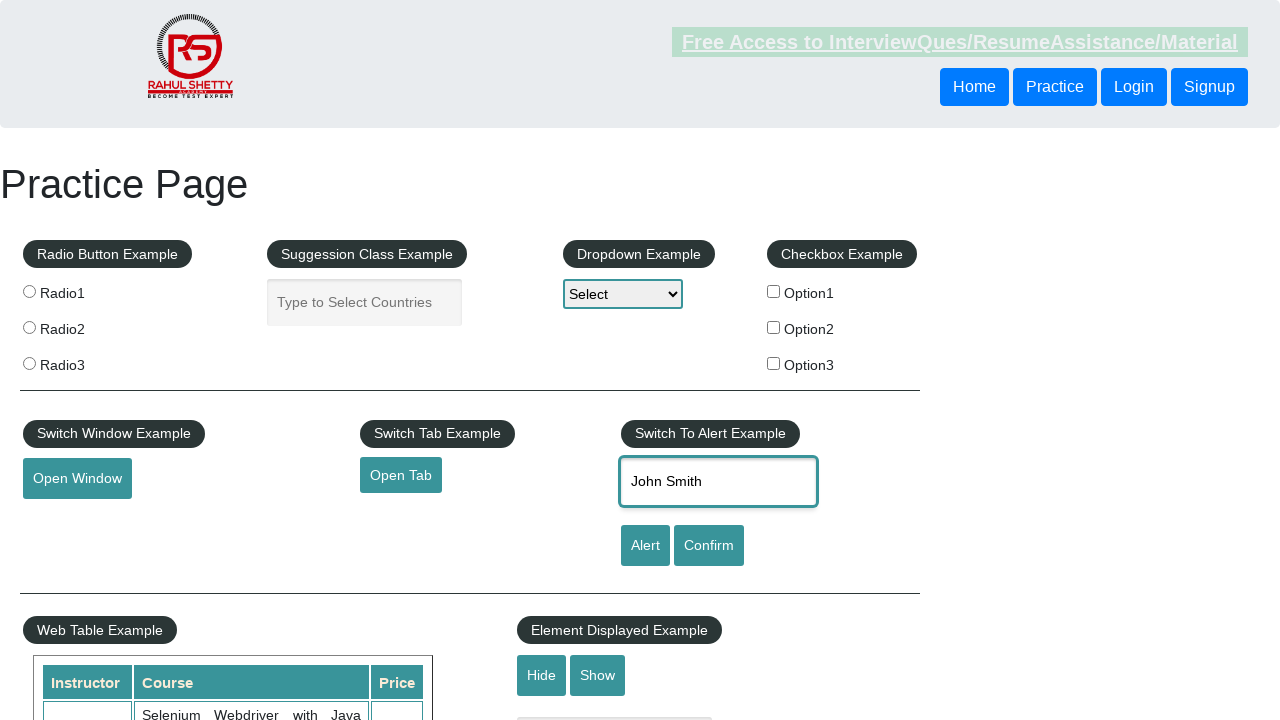

Clicked alert button to trigger alert dialog at (645, 546) on #alertbtn
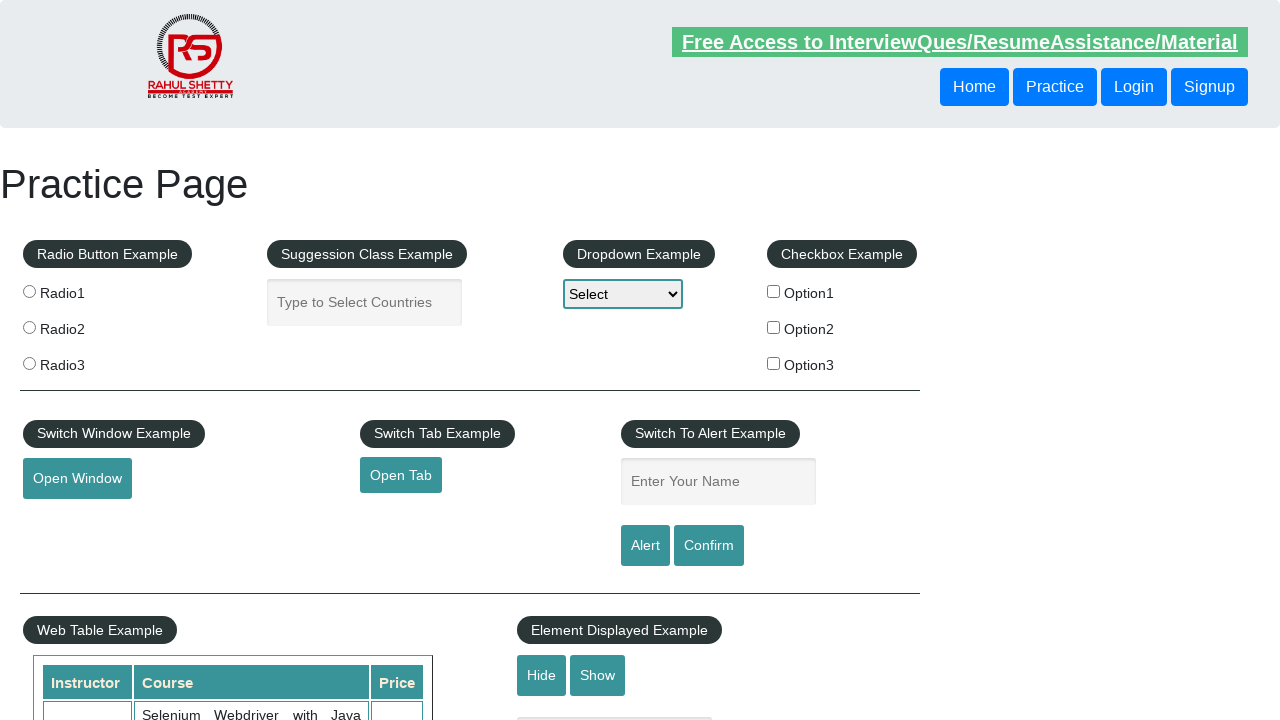

Set up listener to accept alert dialog
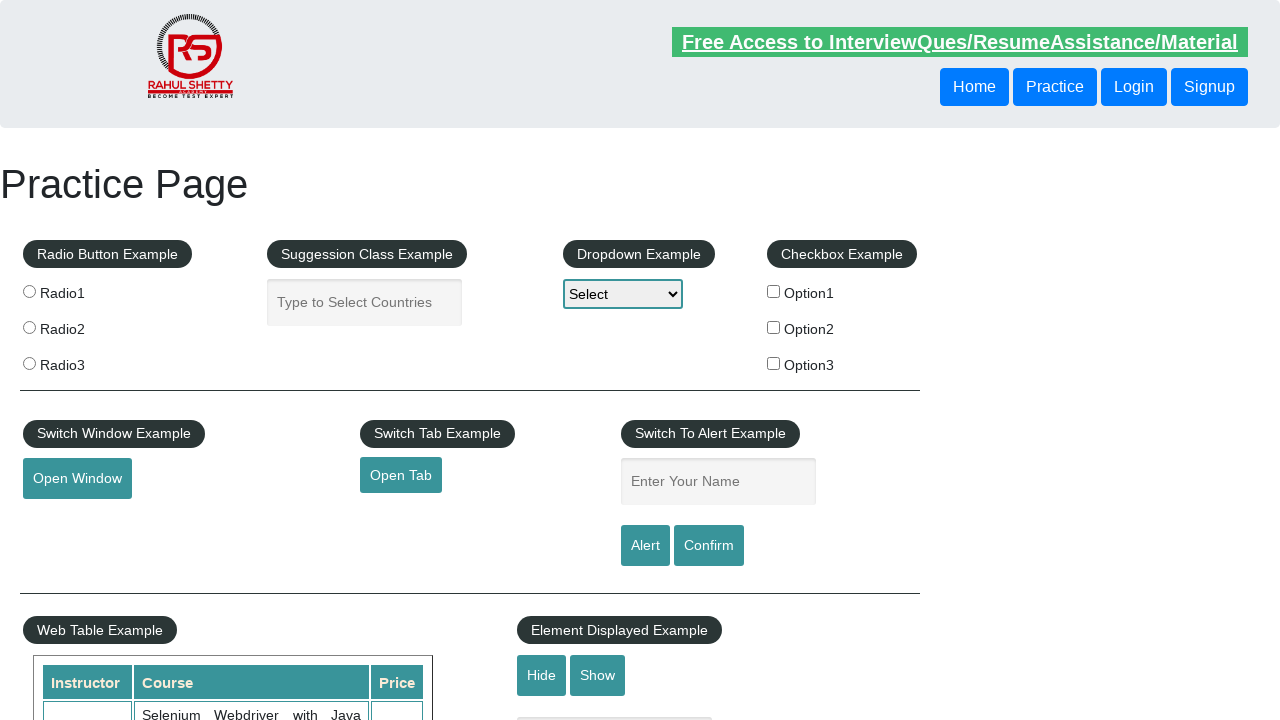

Filled name field with 'John Smith' again on #name
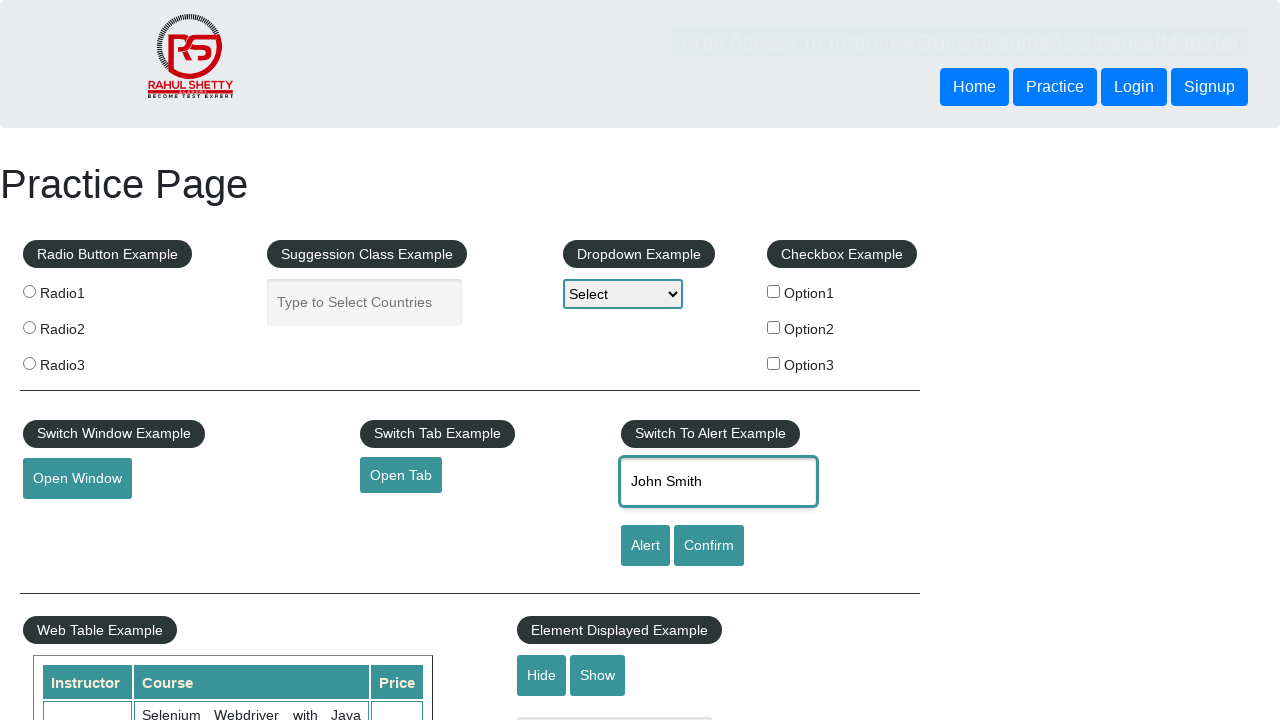

Clicked confirmation button to trigger confirmation dialog at (709, 546) on #confirmbtn
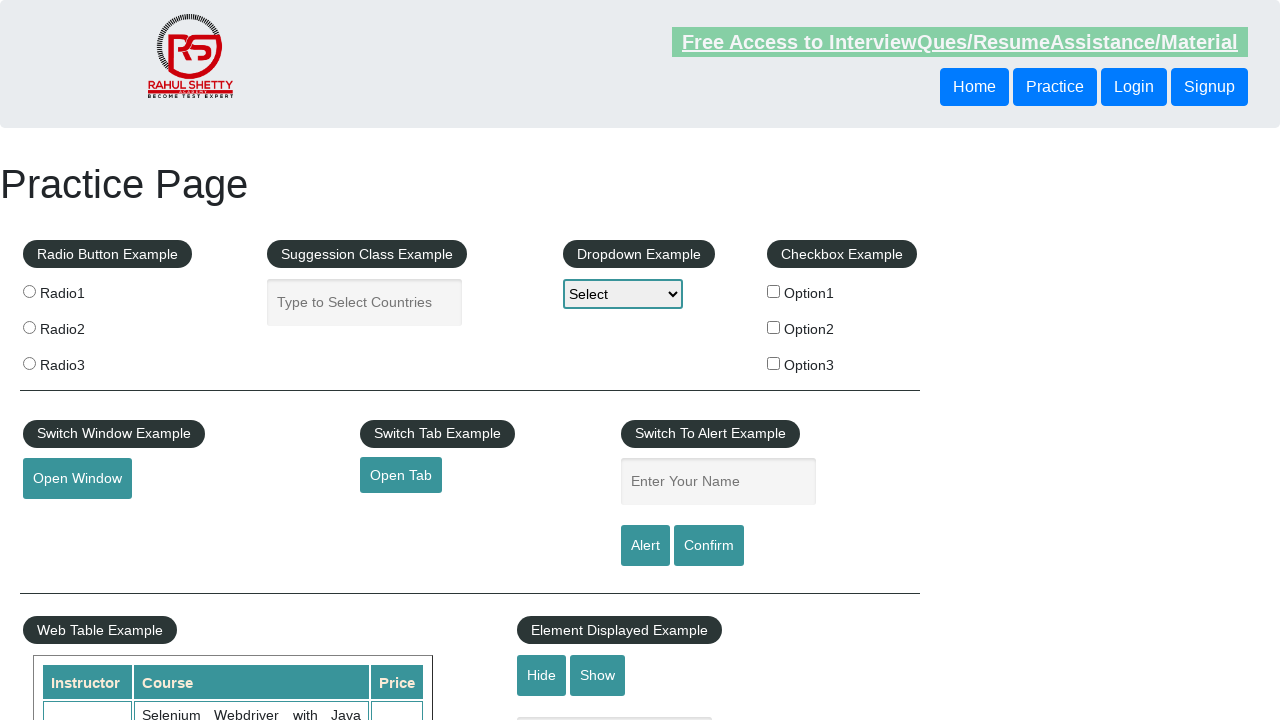

Set up listener to dismiss confirmation dialog
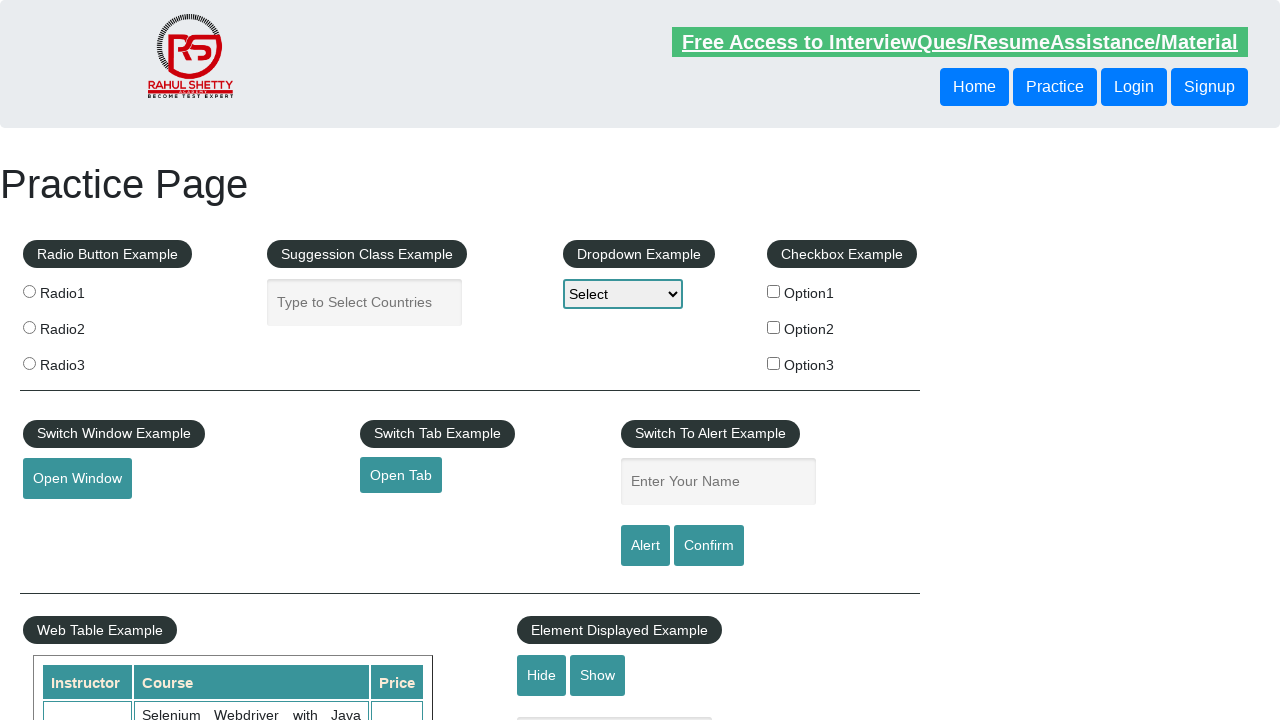

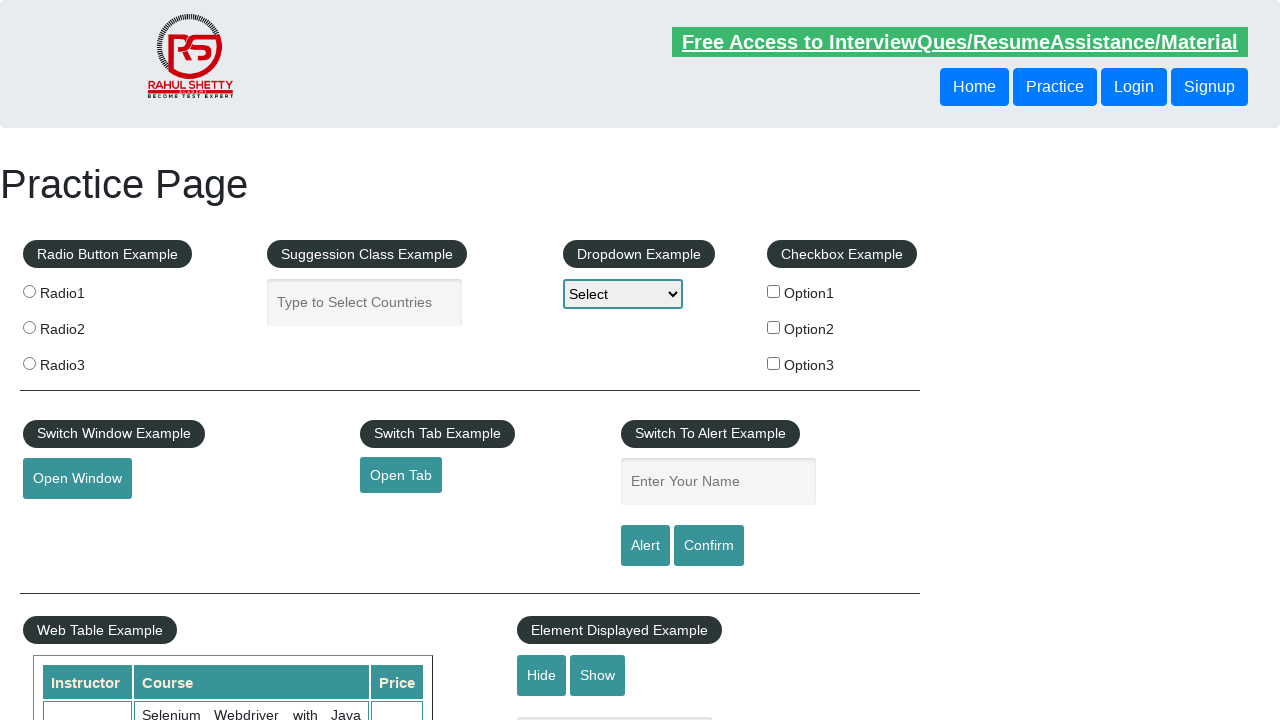